Tests filling out a complete practice form including personal information, date of birth selection, subjects, hobbies, address, and state/city selection, then verifies the submitted data appears in a confirmation table.

Starting URL: https://demoqa.com/automation-practice-form

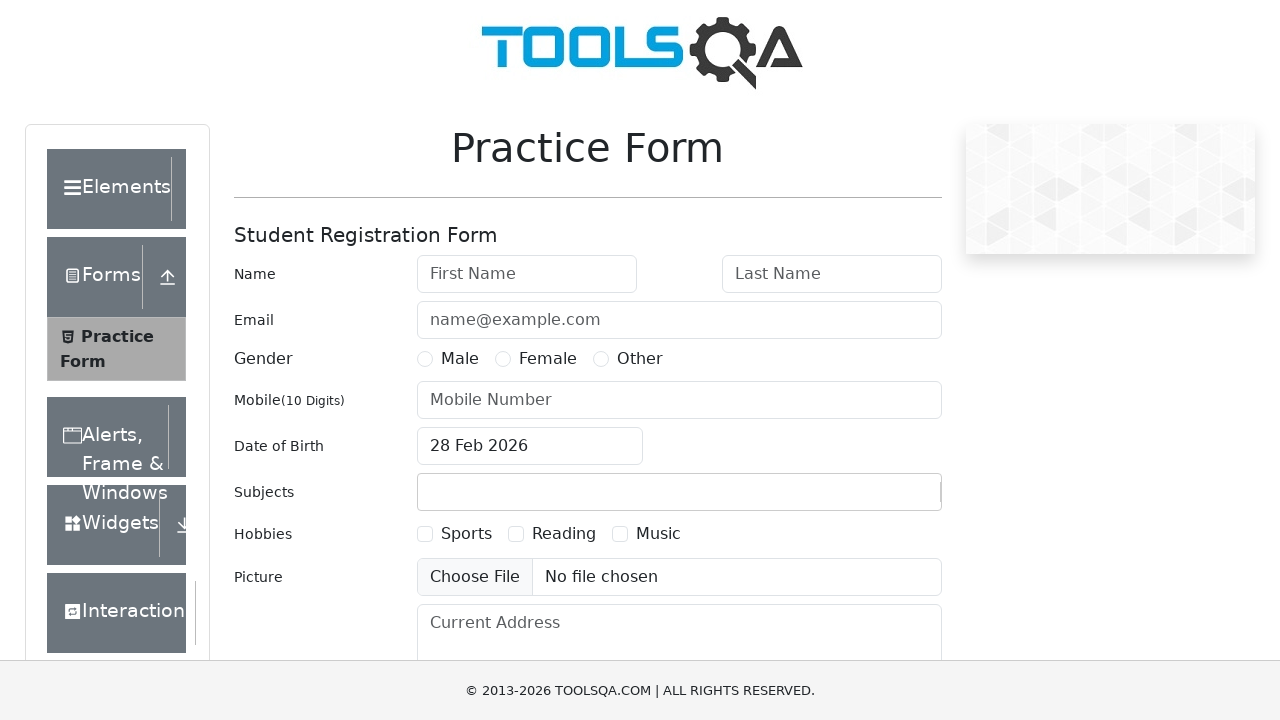

Filled first name field with 'Ann' on #firstName
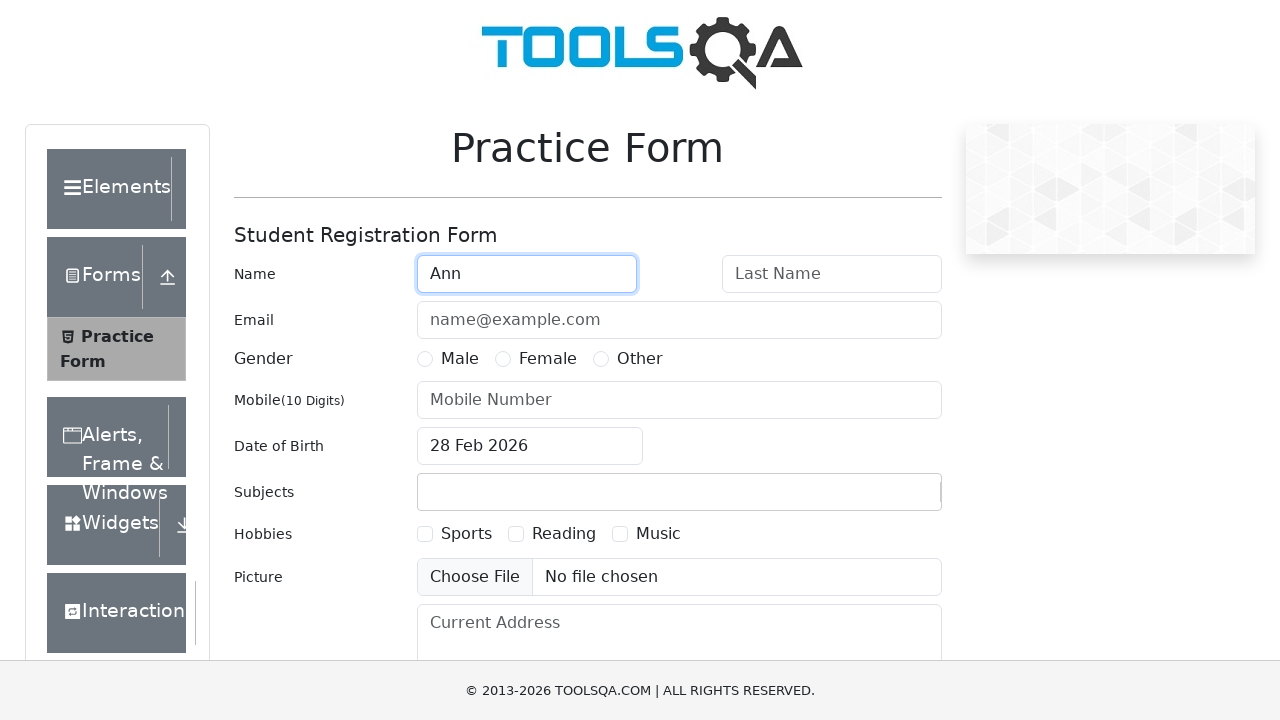

Filled last name field with 'Stone' on #lastName
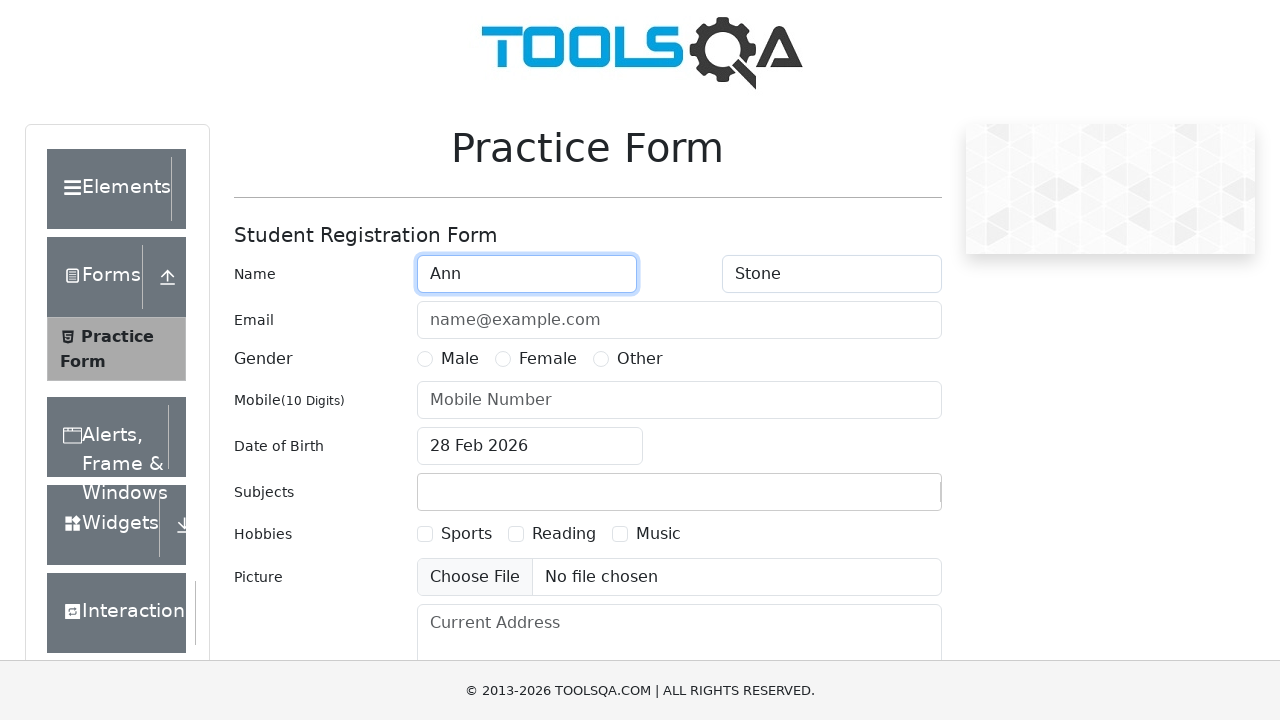

Filled email field with 'ann-stone@gmail.com' on #userEmail
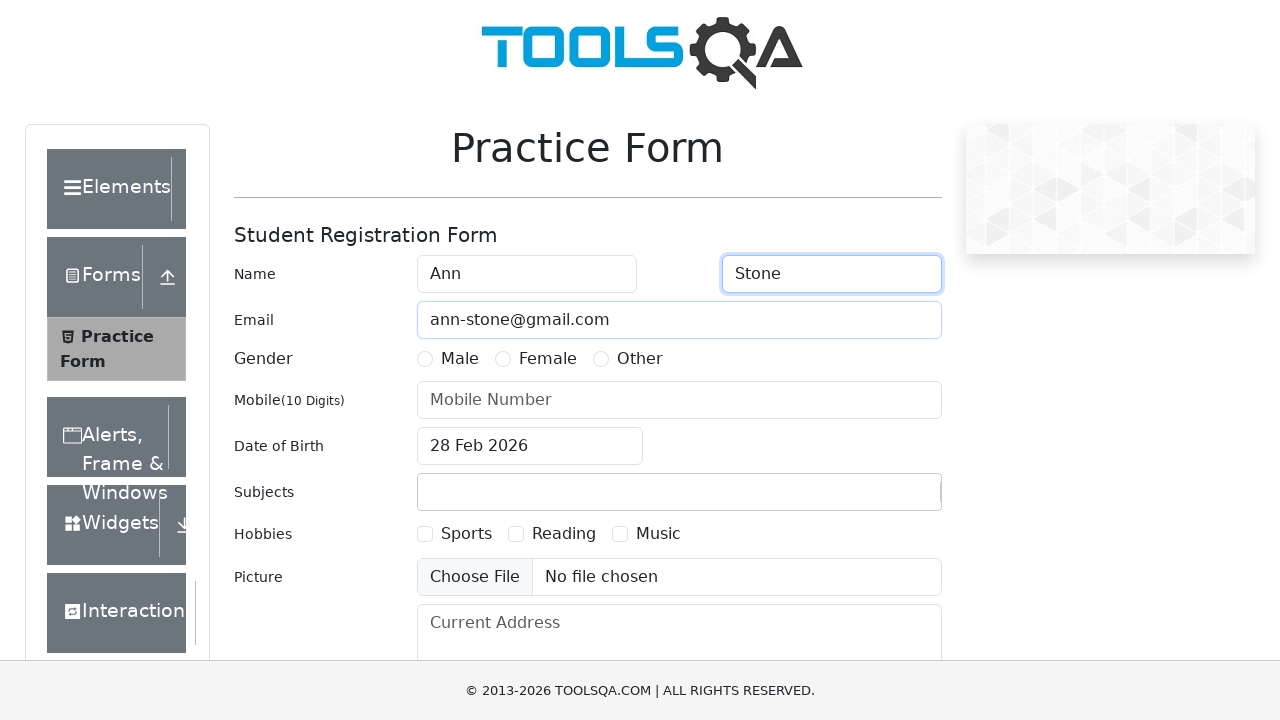

Selected gender 'Female' at (548, 359) on text=Female
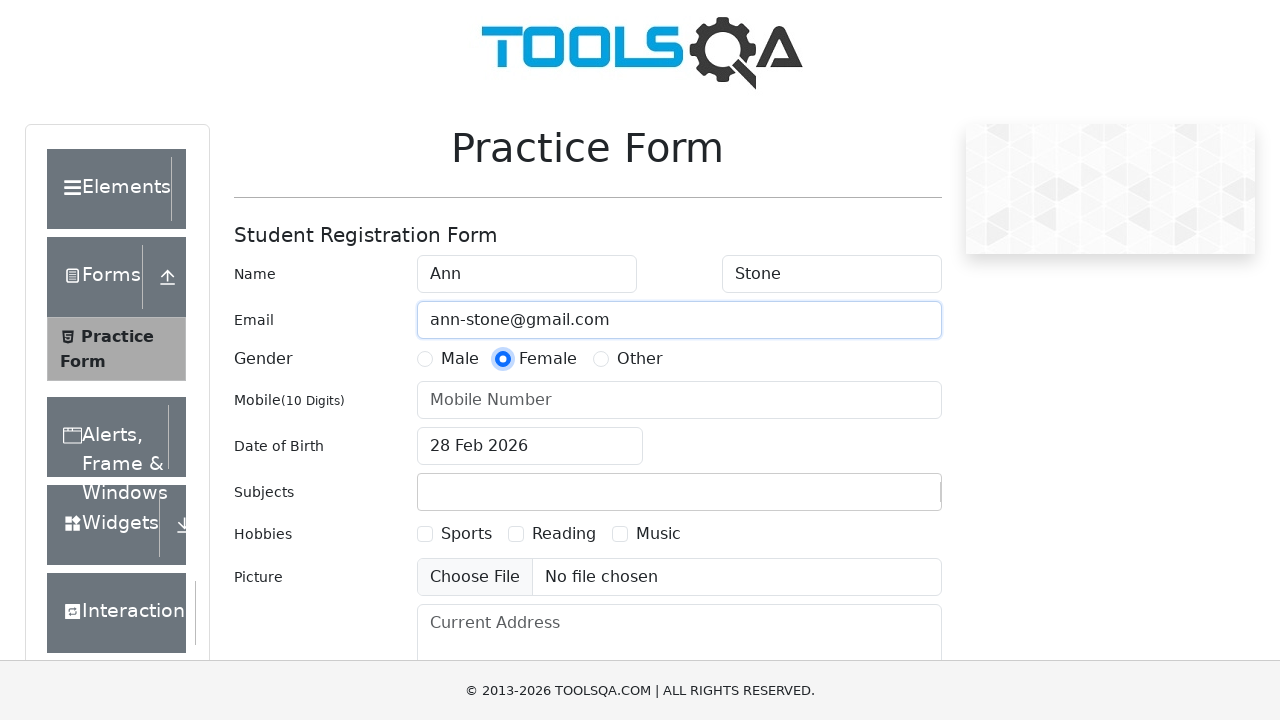

Filled phone number field with '8000000000' on #userNumber
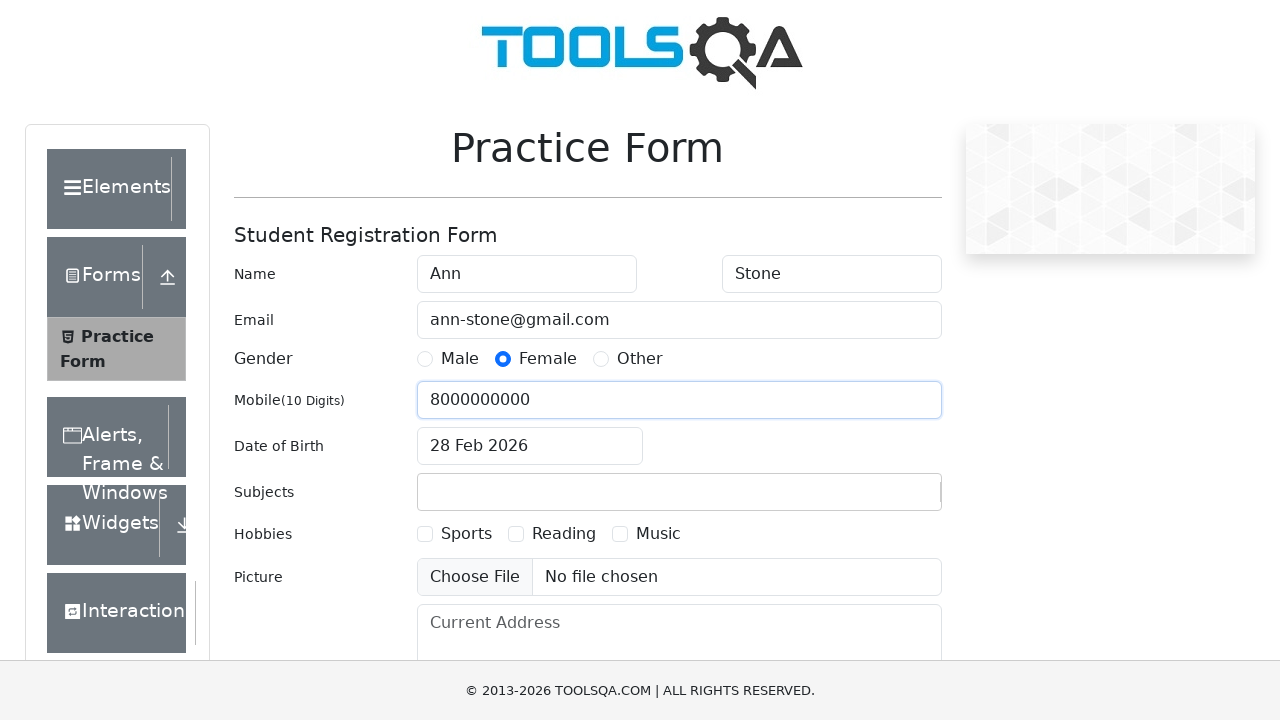

Opened date of birth picker at (530, 446) on .react-datepicker__input-container
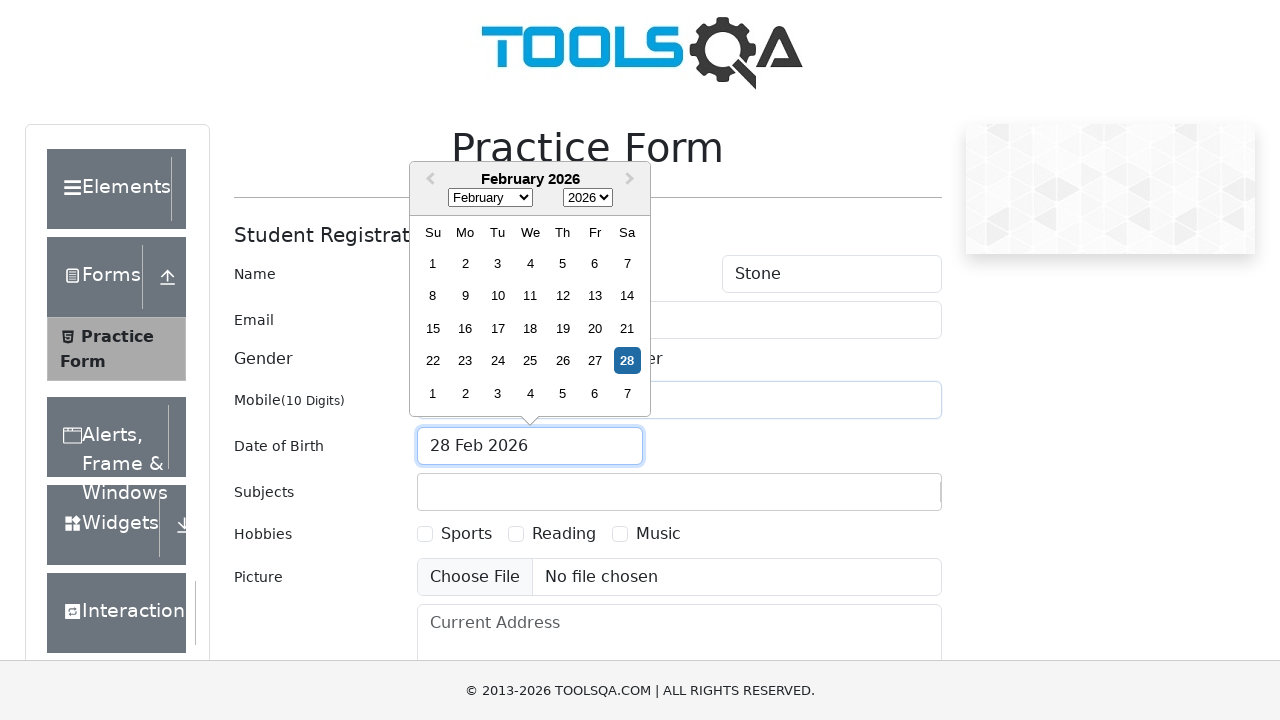

Selected birth month 'January' on .react-datepicker__month-select
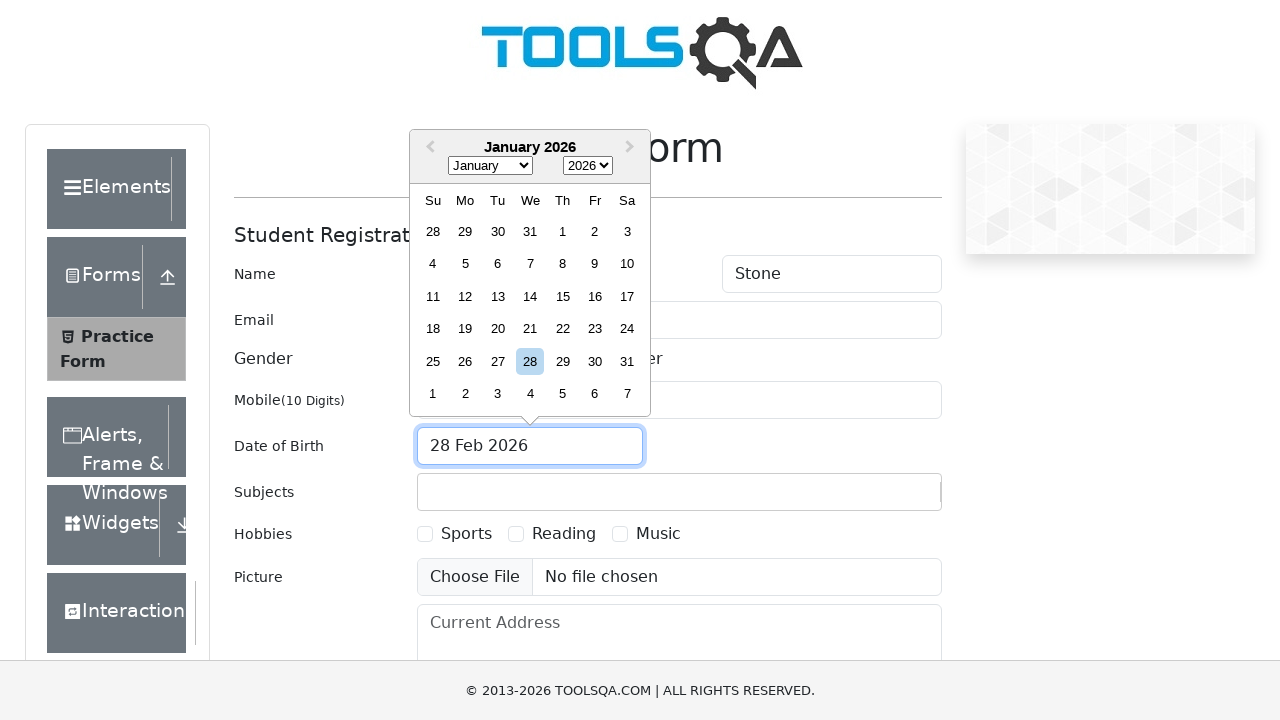

Selected birth year '1995' on .react-datepicker__year-select
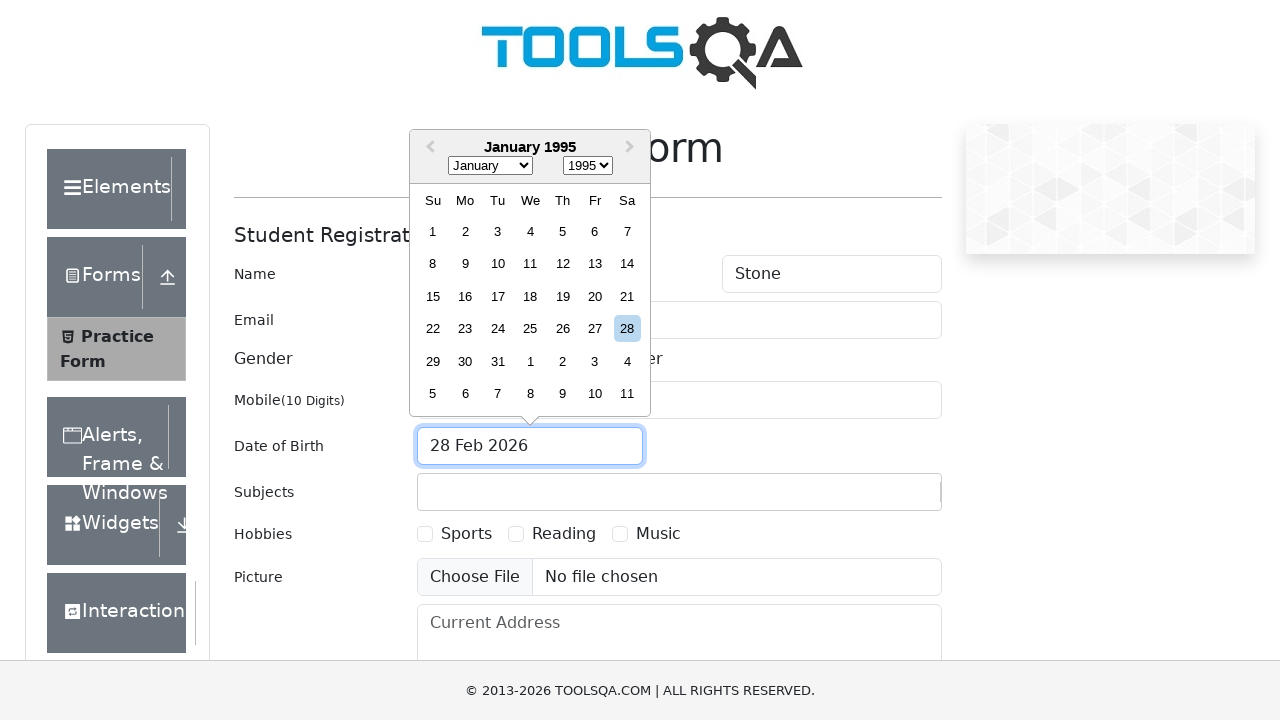

Selected birth day '12' at (562, 264) on .react-datepicker__day--012:not(.react-datepicker__day--outside-month)
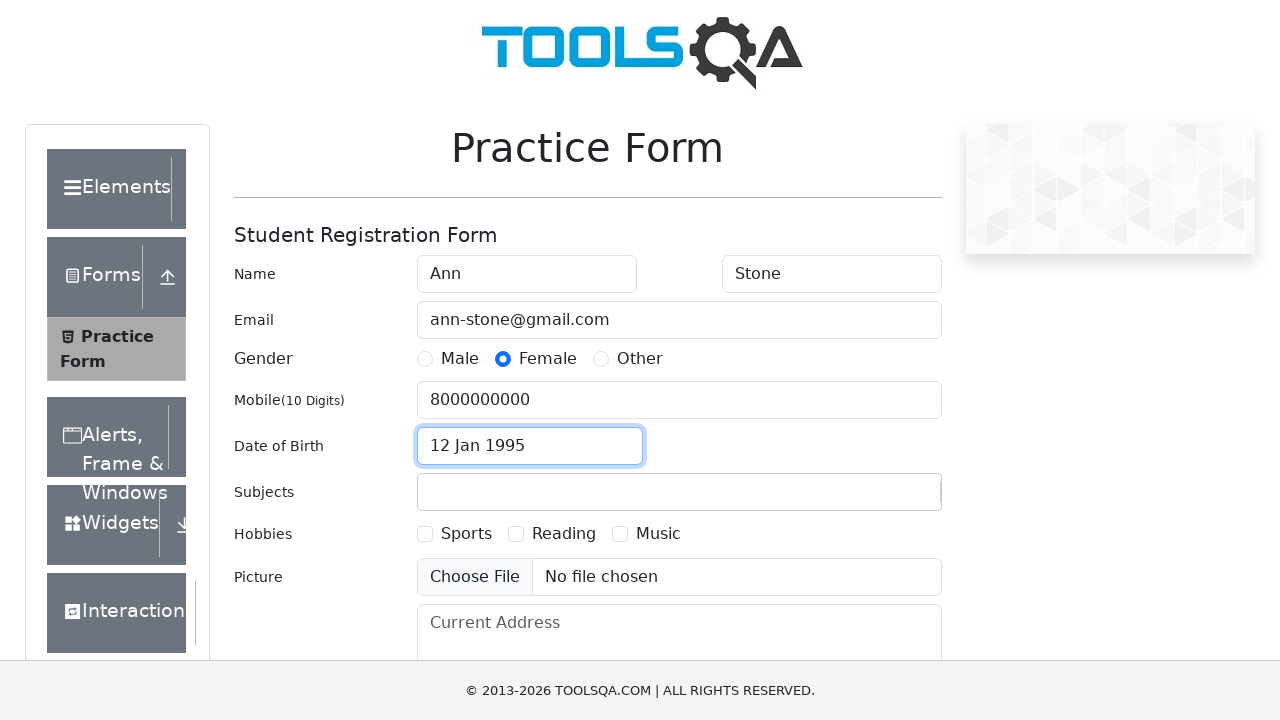

Typed subject 'Maths' in subjects field on #subjectsInput
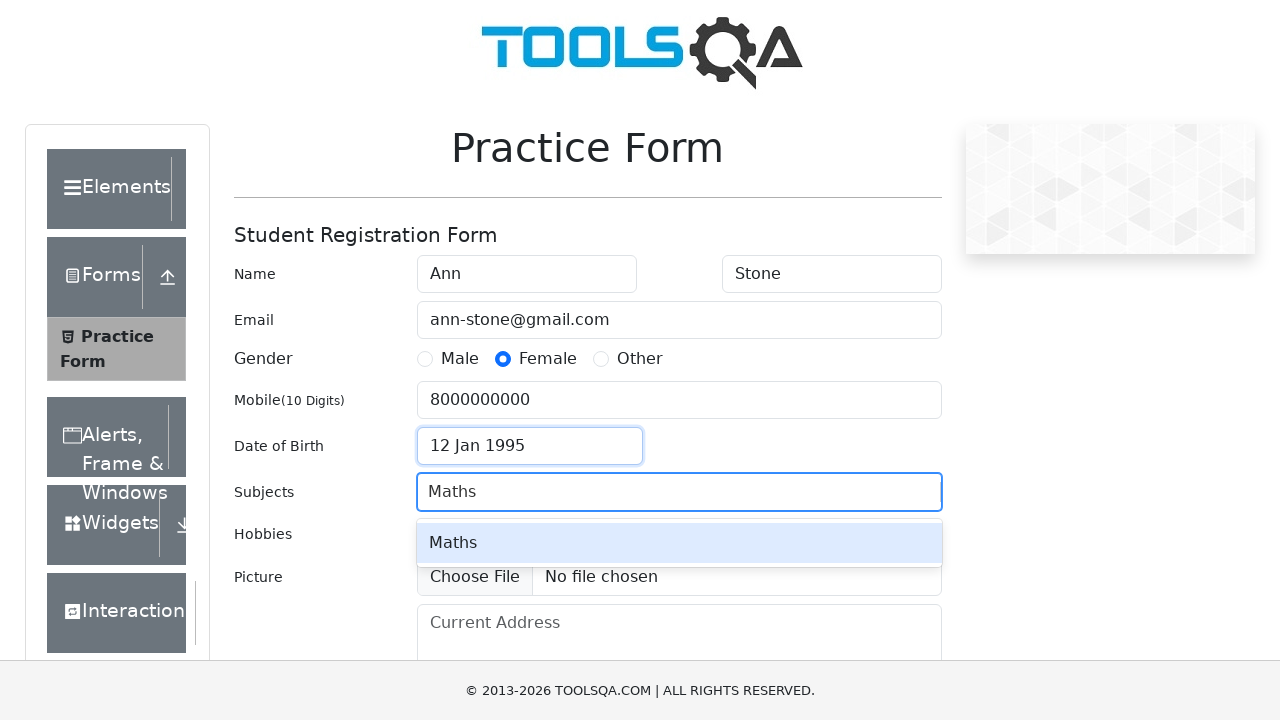

Pressed Enter to add subject 'Maths' on #subjectsInput
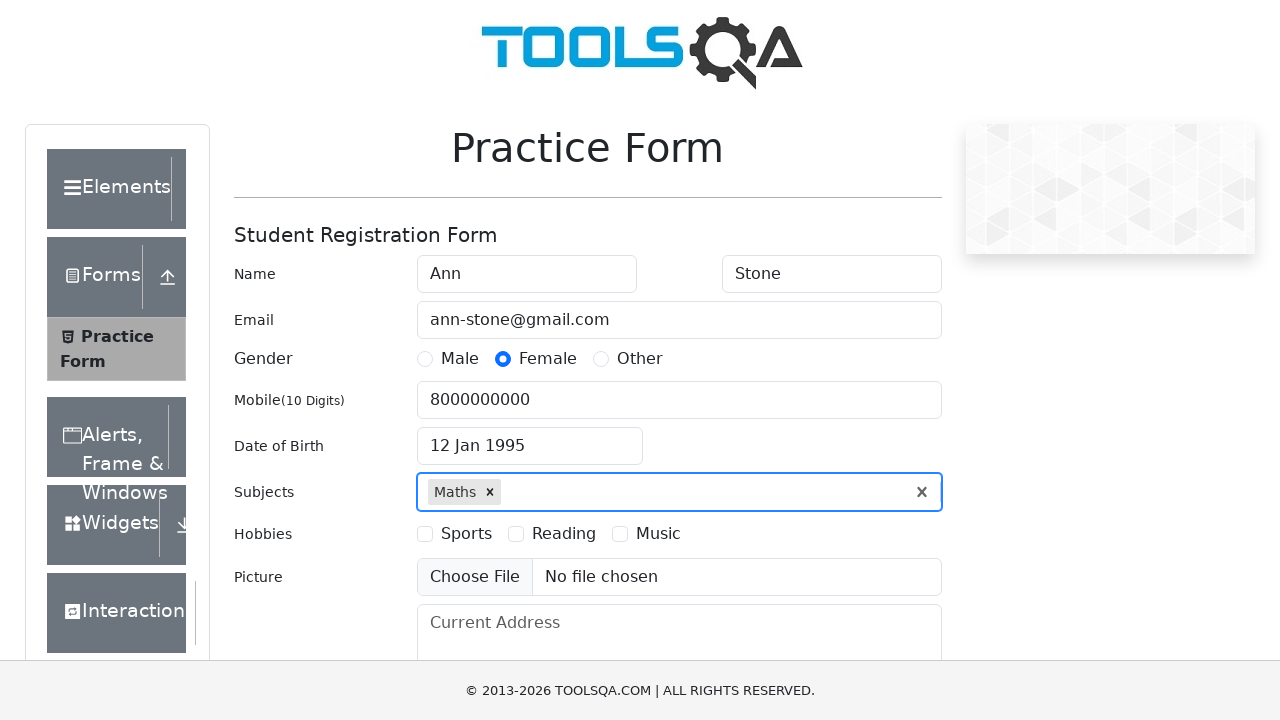

Typed subject 'English' in subjects field on #subjectsInput
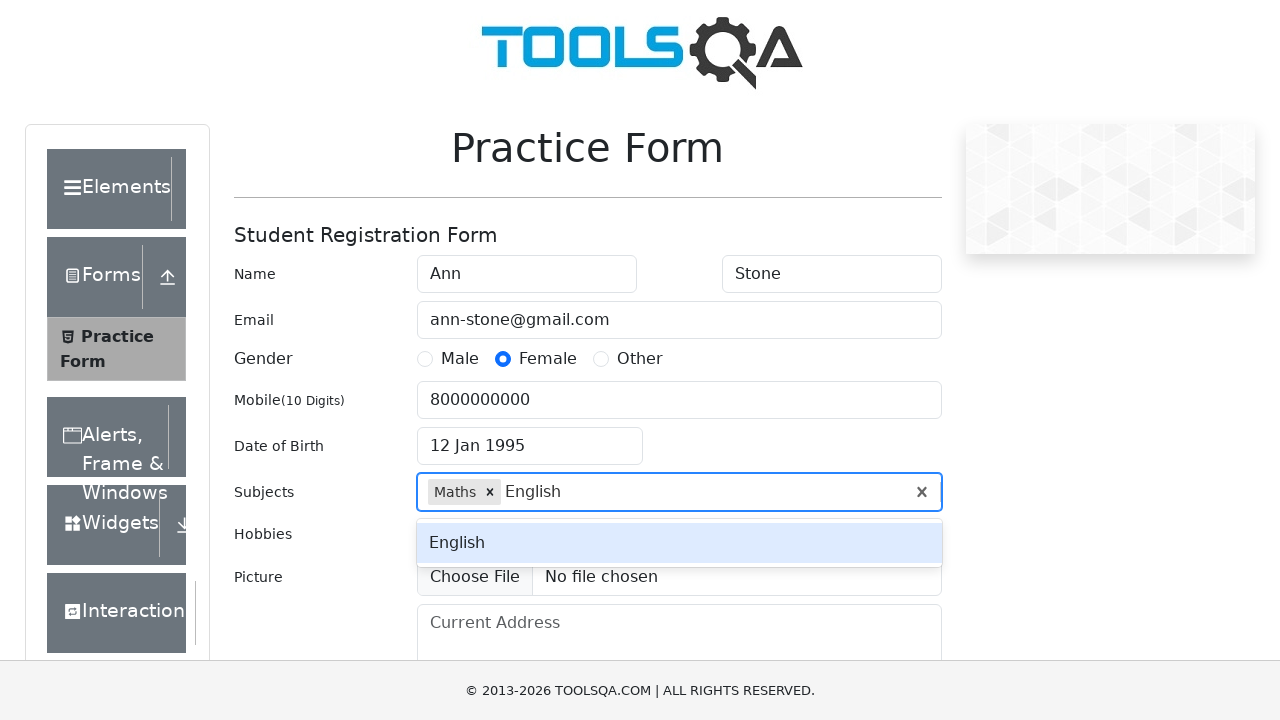

Pressed Enter to add subject 'English' on #subjectsInput
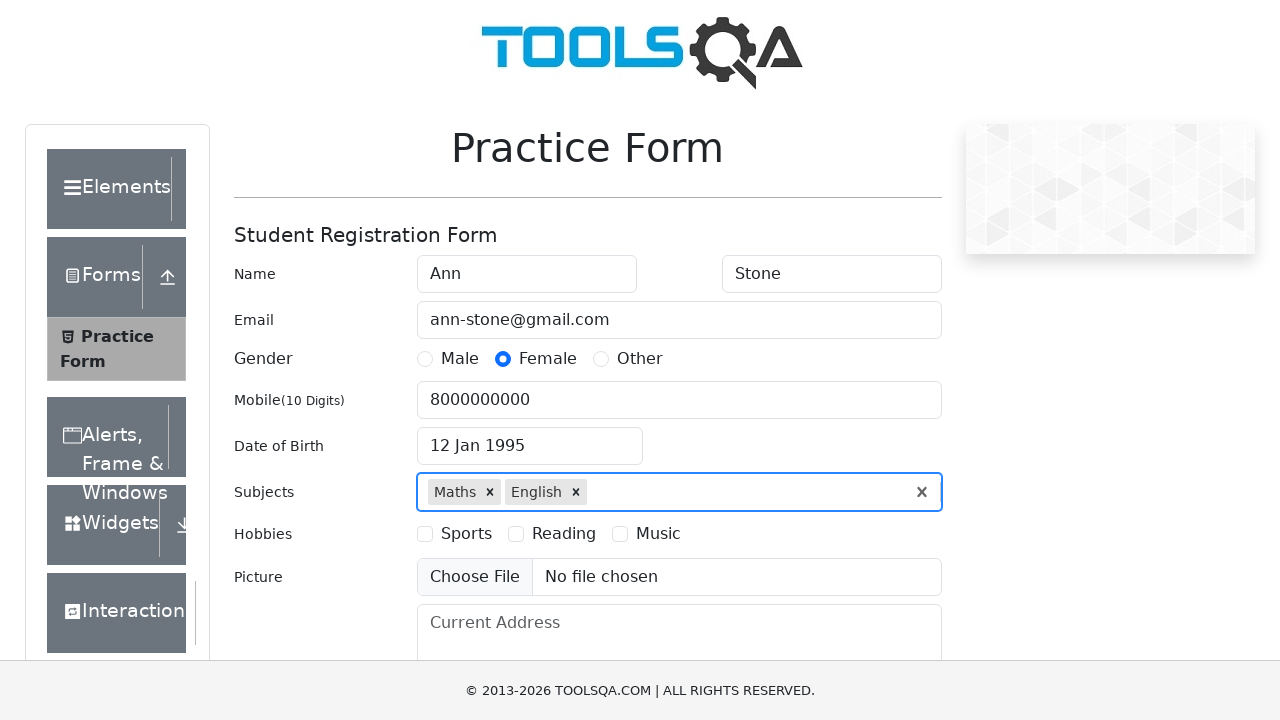

Selected hobby 'Music' at (658, 534) on text=Music
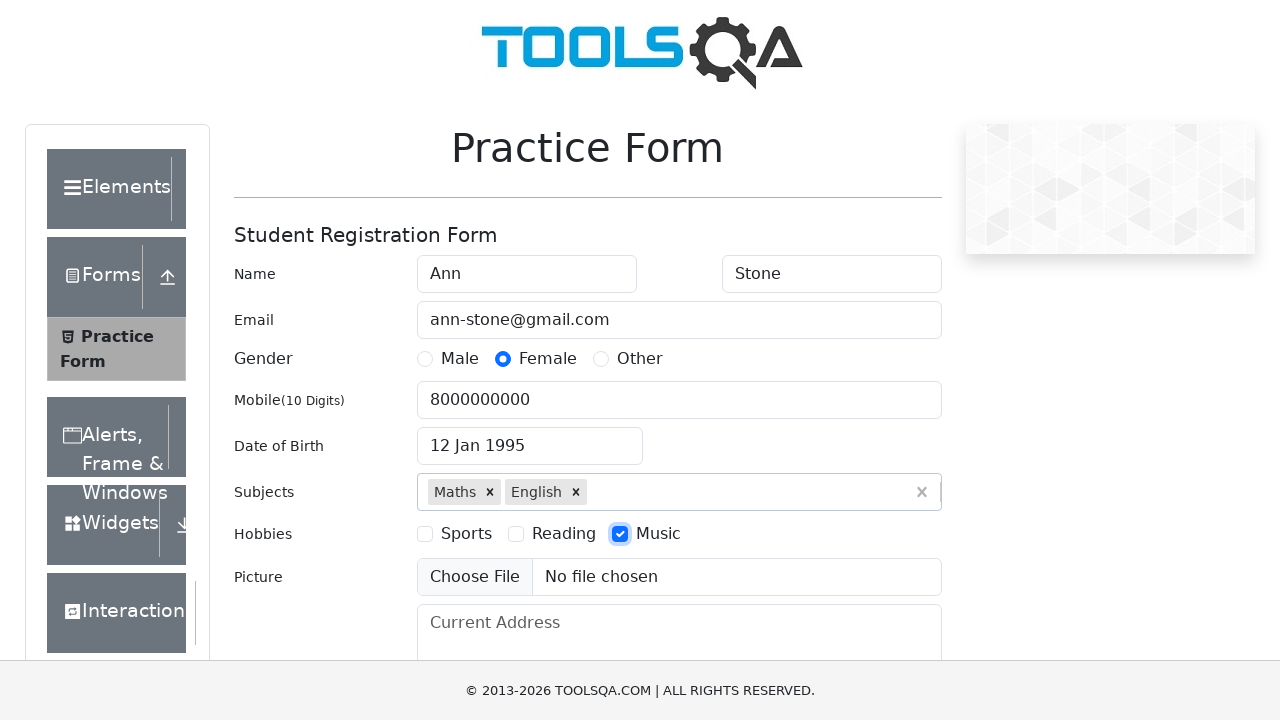

Selected hobby 'Sports' at (466, 534) on text=Sports
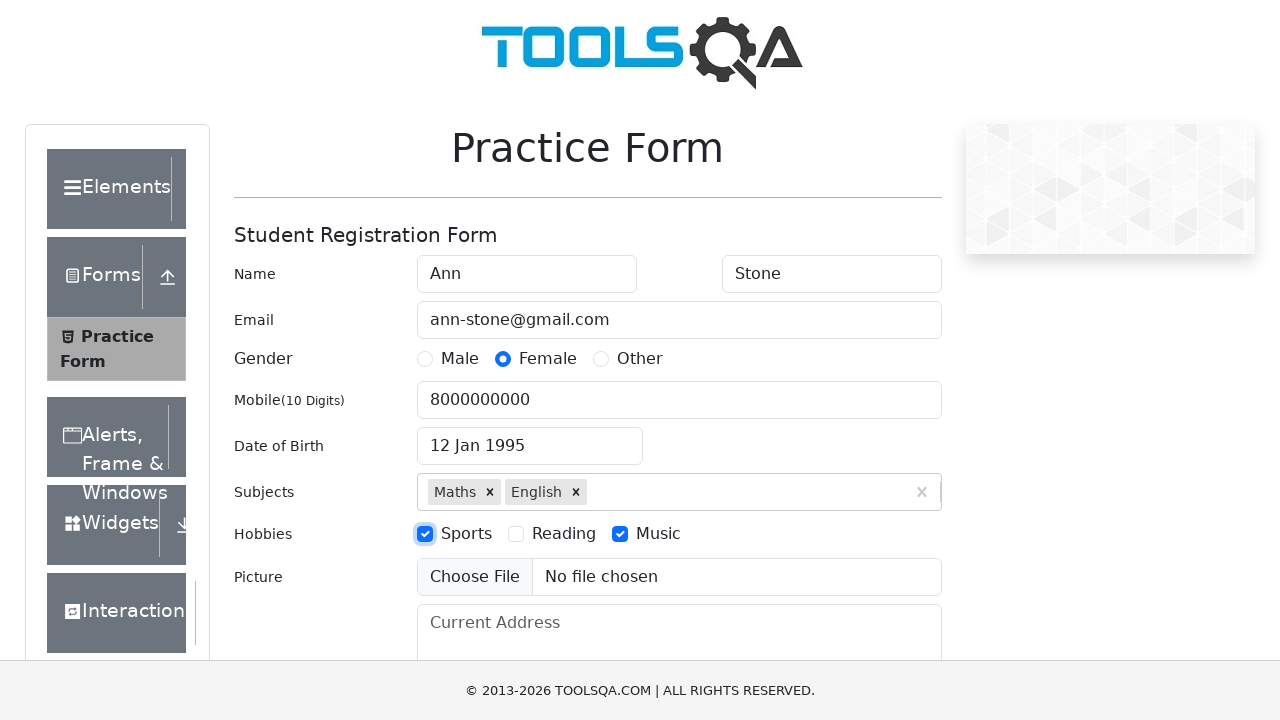

Filled current address field with 'Current address' on #currentAddress
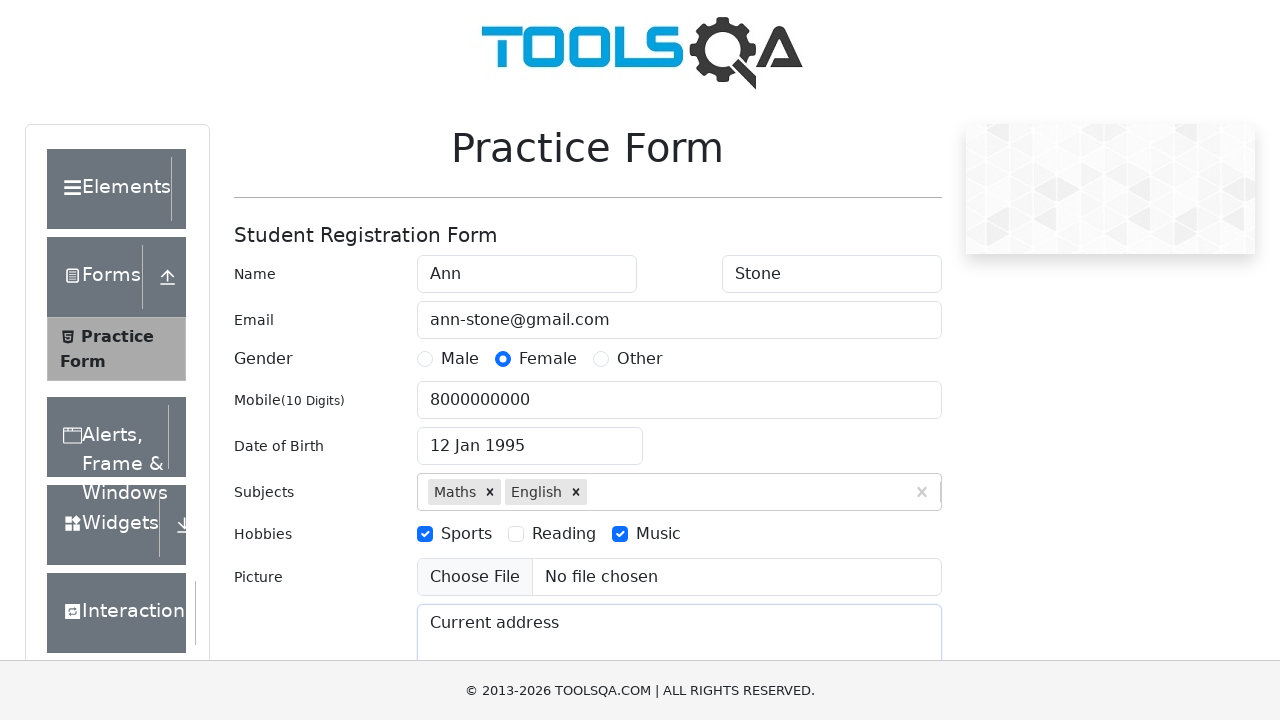

Typed state 'NCR' in state field on #react-select-3-input
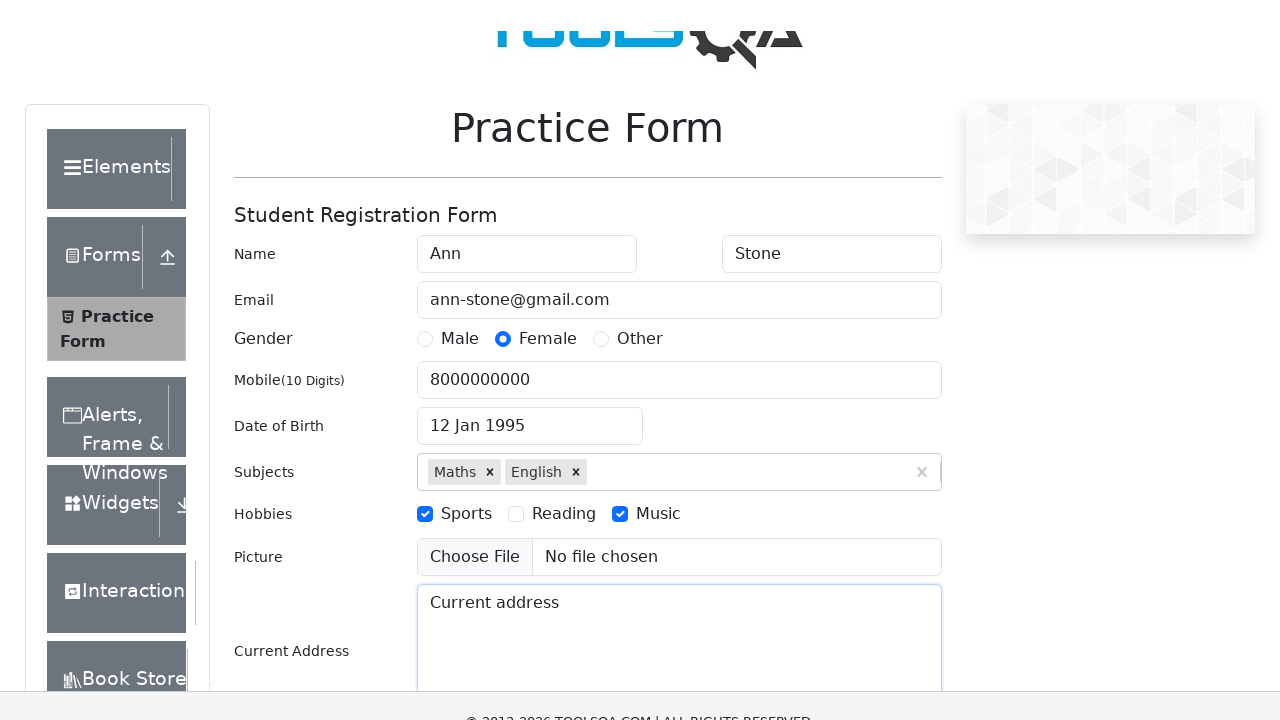

Pressed Enter to select state 'NCR' on #react-select-3-input
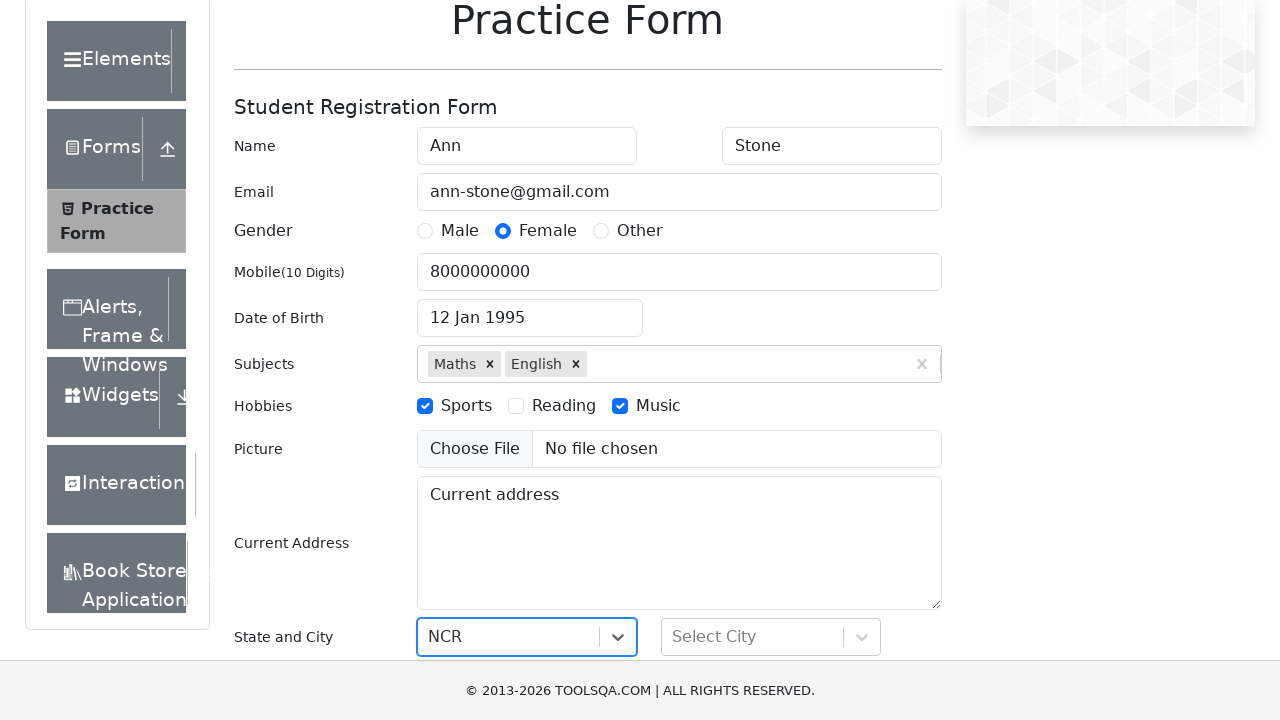

Typed city 'Delhi' in city field on #react-select-4-input
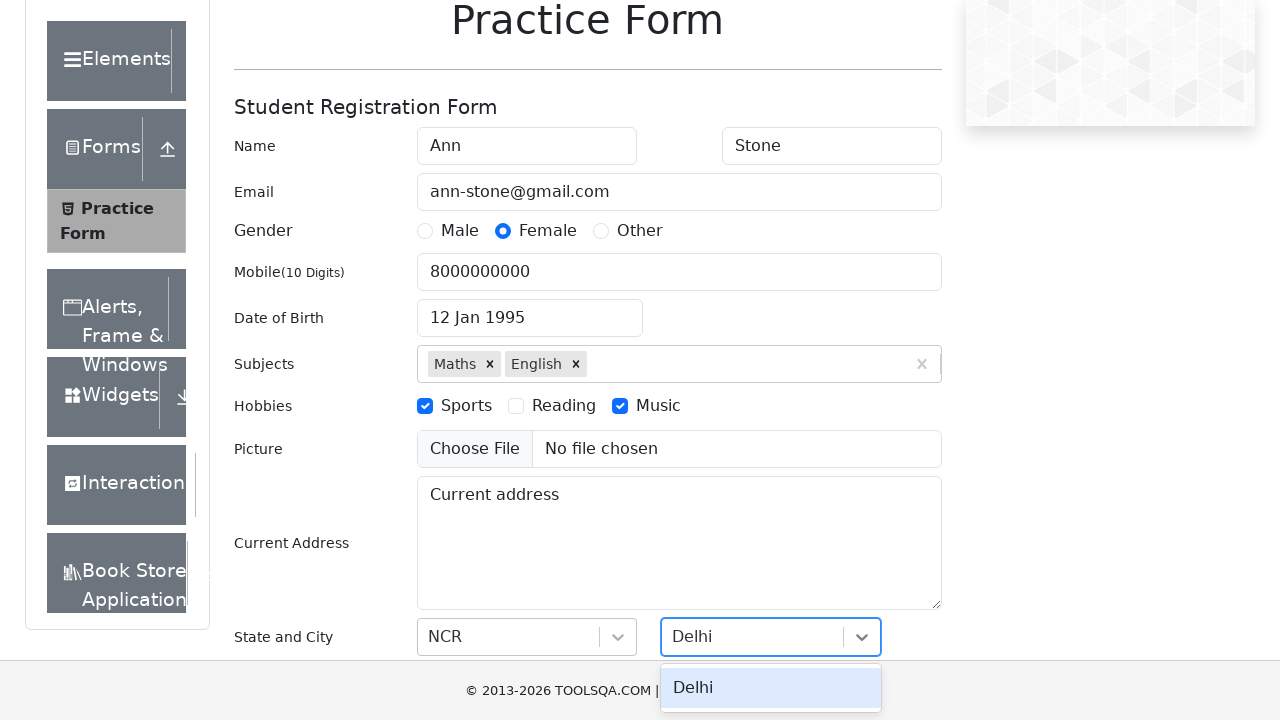

Pressed Enter to select city 'Delhi' on #react-select-4-input
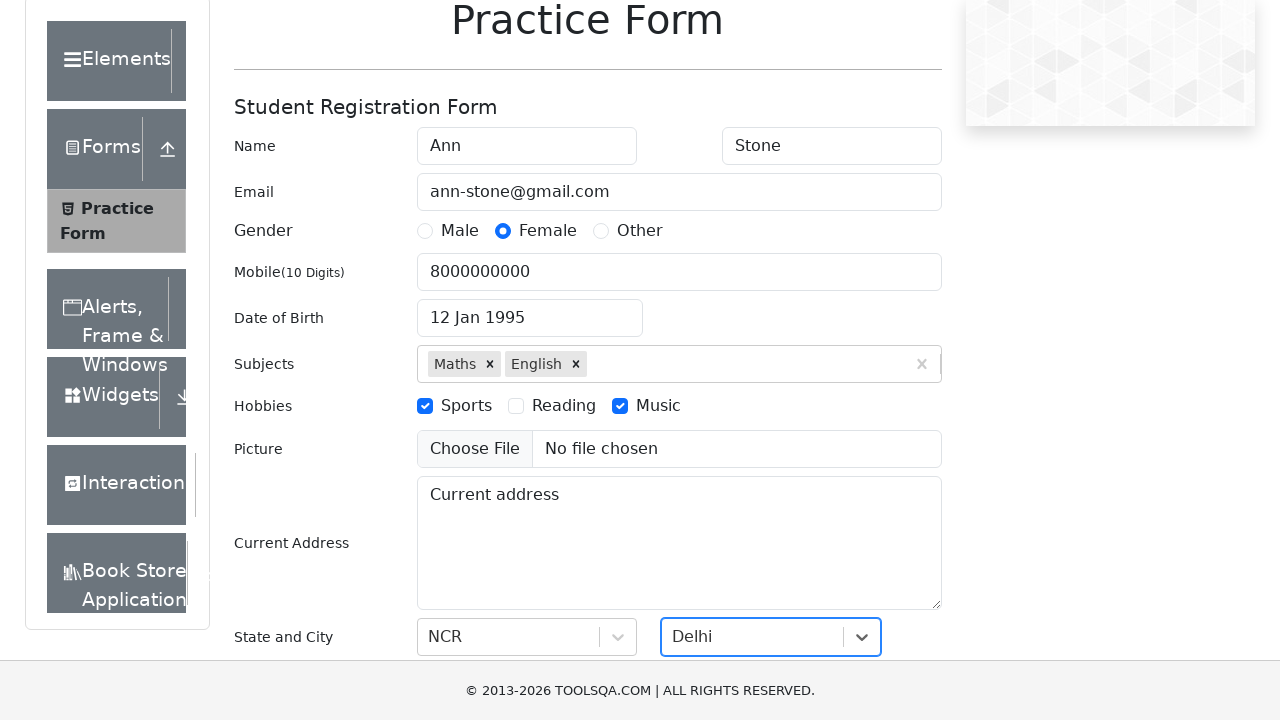

Double-clicked submit button to submit form at (885, 499) on #submit
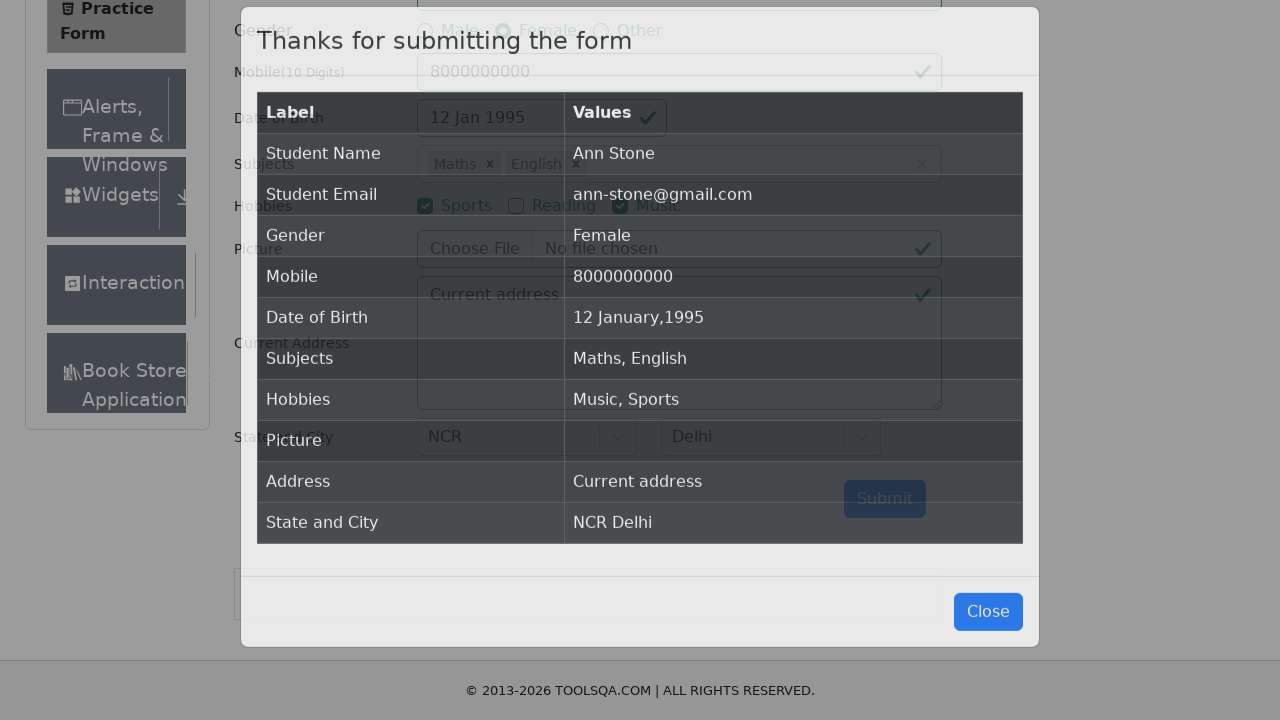

Confirmation table loaded successfully
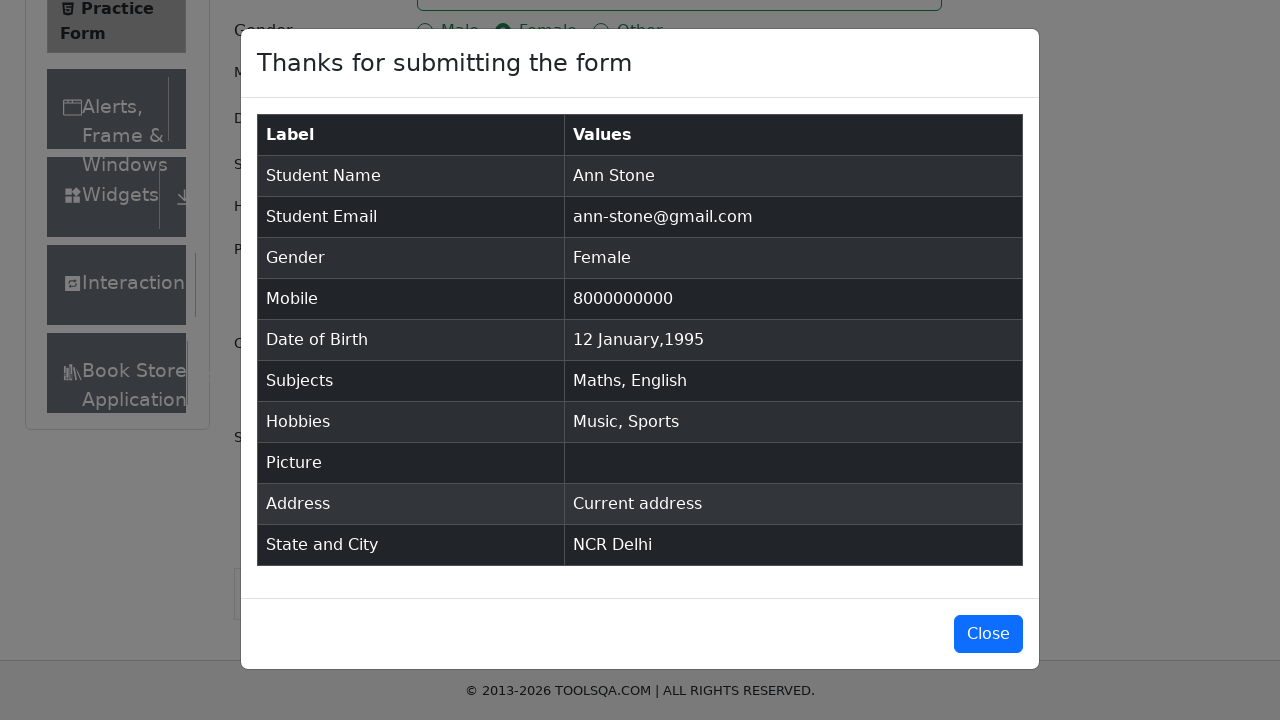

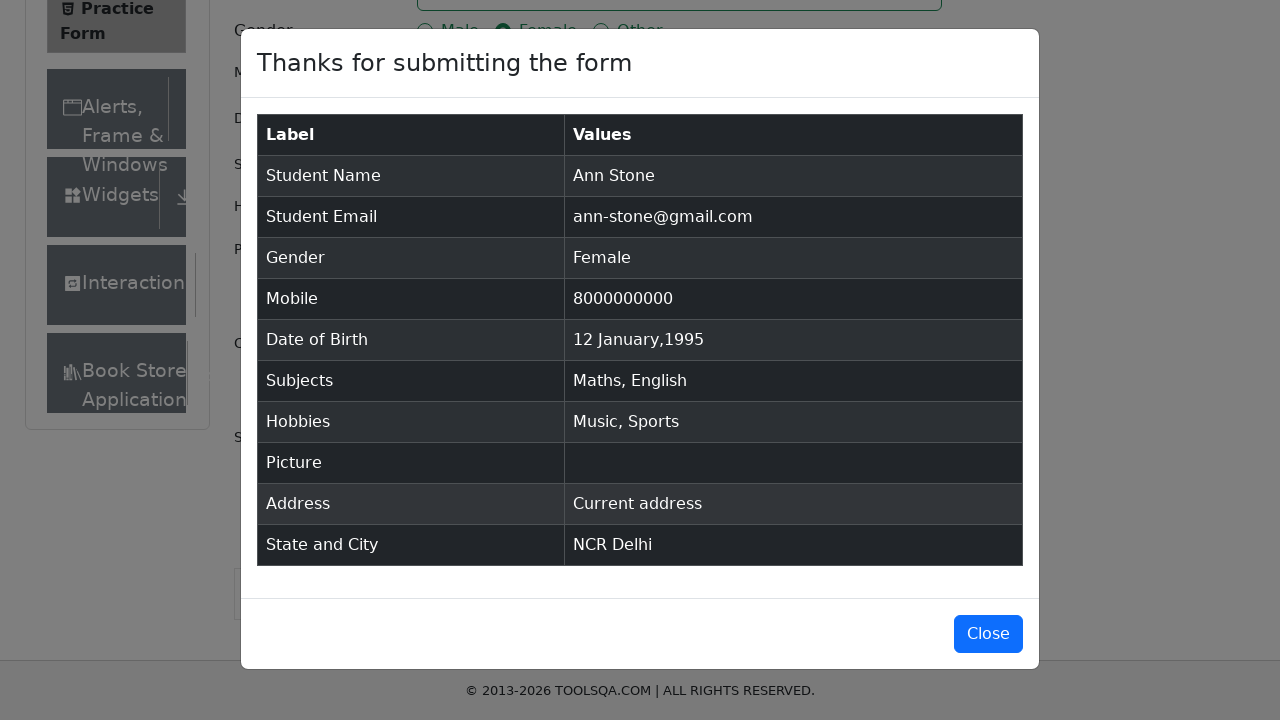